Navigates to DemoQA Elements page, clicks on Text Box menu item, clears the Full Name field, submits the form, and verifies that no name output is displayed.

Starting URL: https://demoqa.com/elements

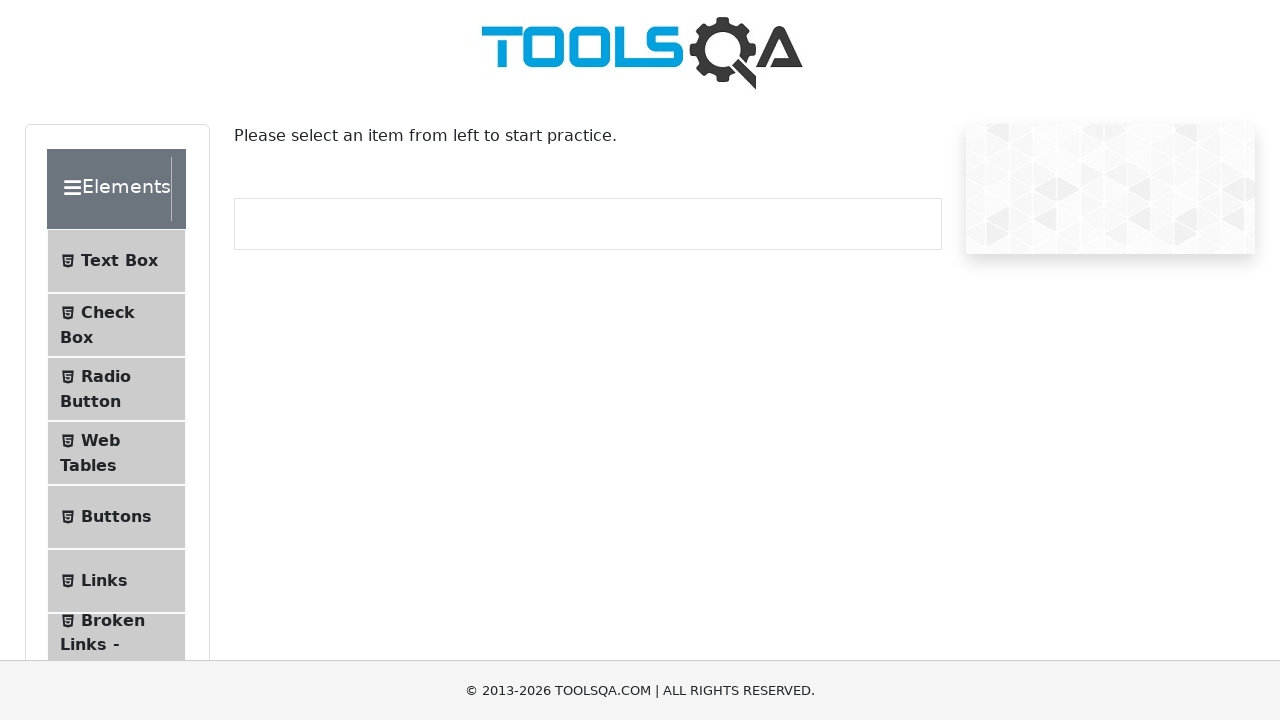

Clicked on 'Text Box' menu item at (119, 261) on internal:text="Text Box"i
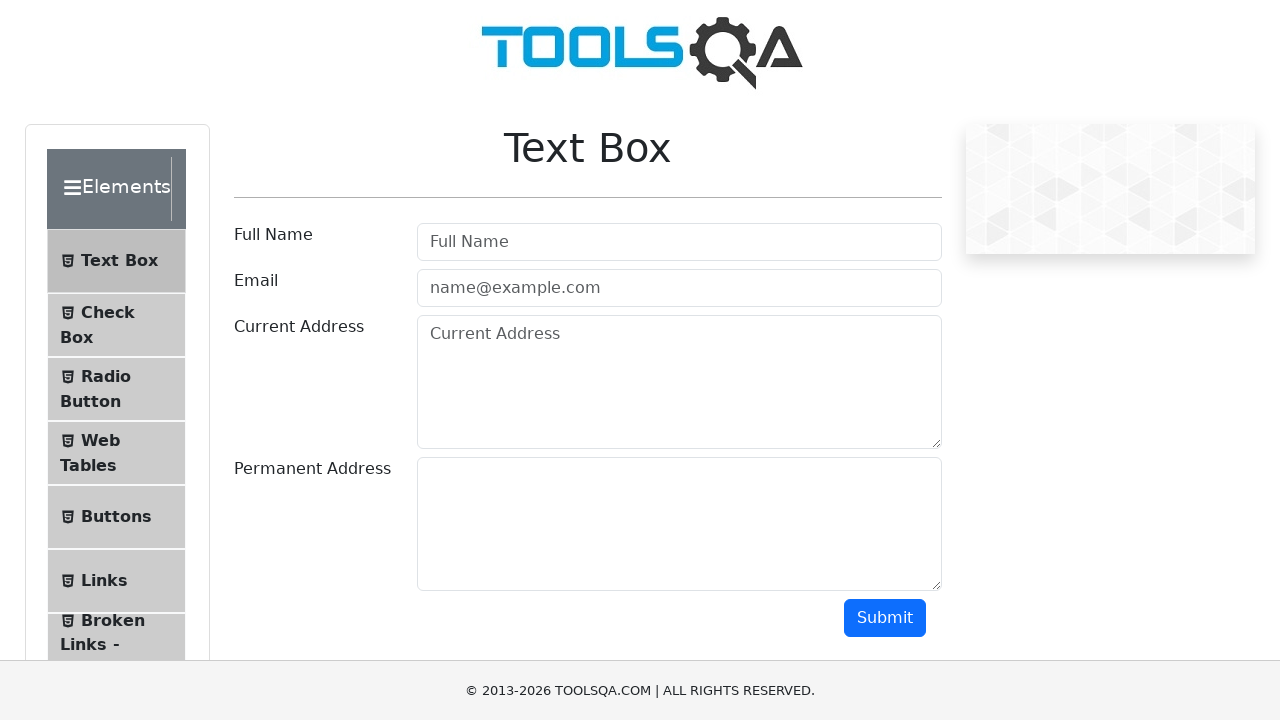

Navigated to Text Box page (https://demoqa.com/text-box)
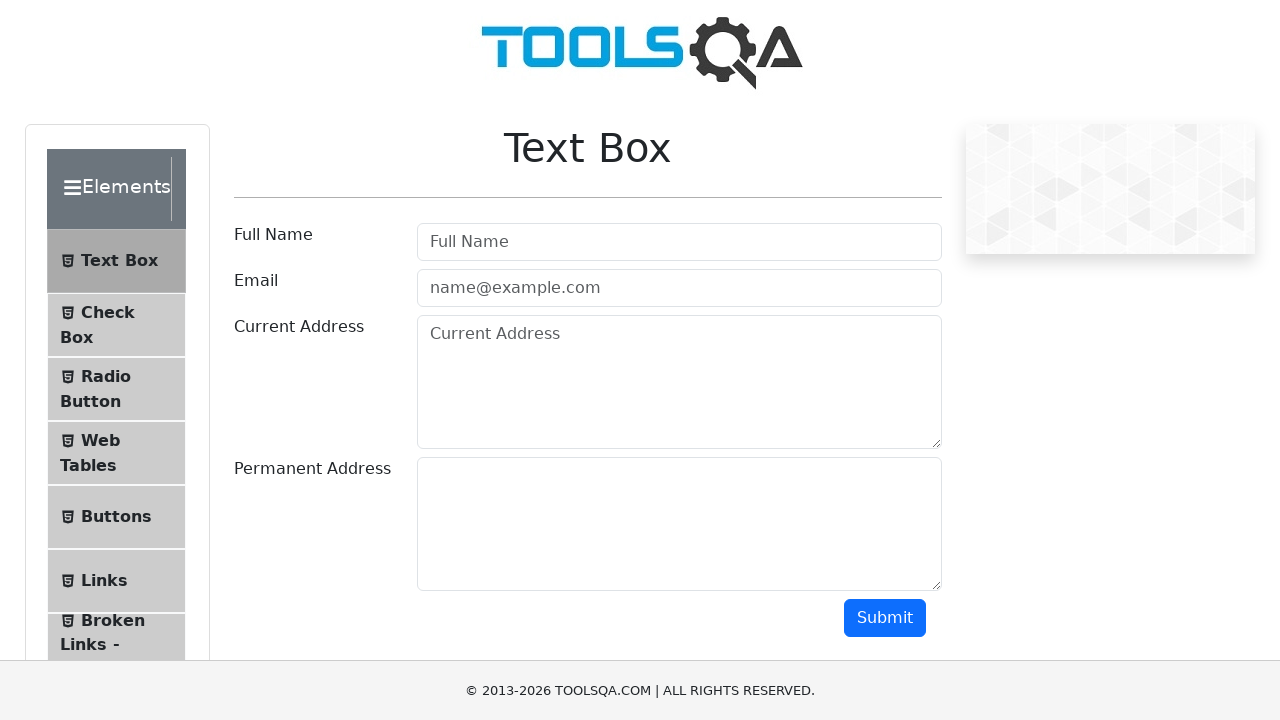

Cleared the Full Name input field on internal:attr=[placeholder="Full Name"i]
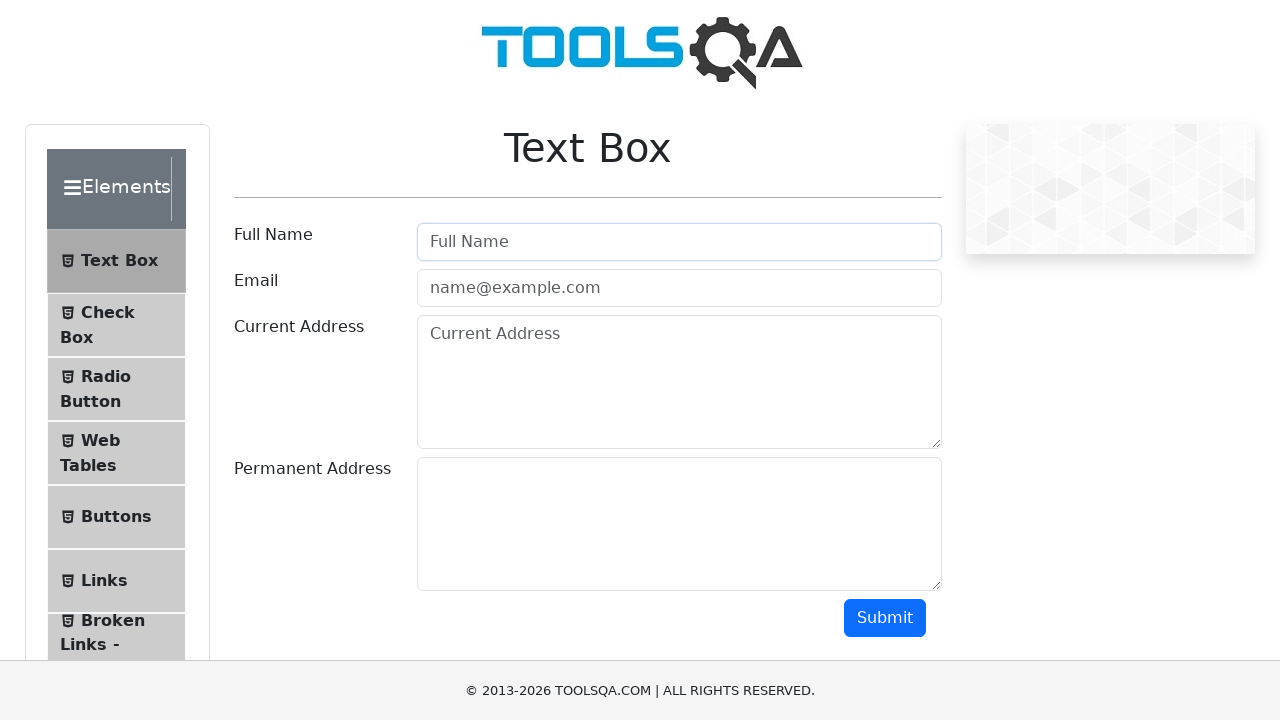

Clicked Submit button at (885, 618) on internal:role=button[name="Submit"i]
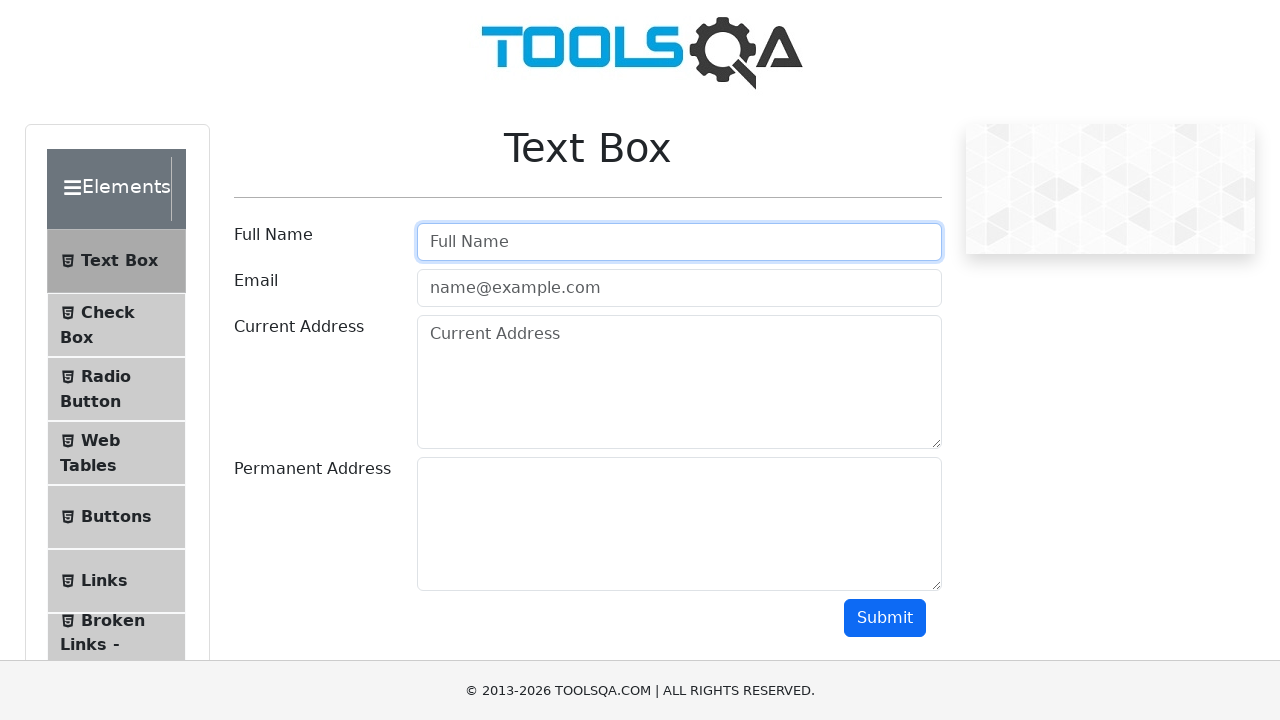

Verified that 'Name:John Doe' output is not displayed
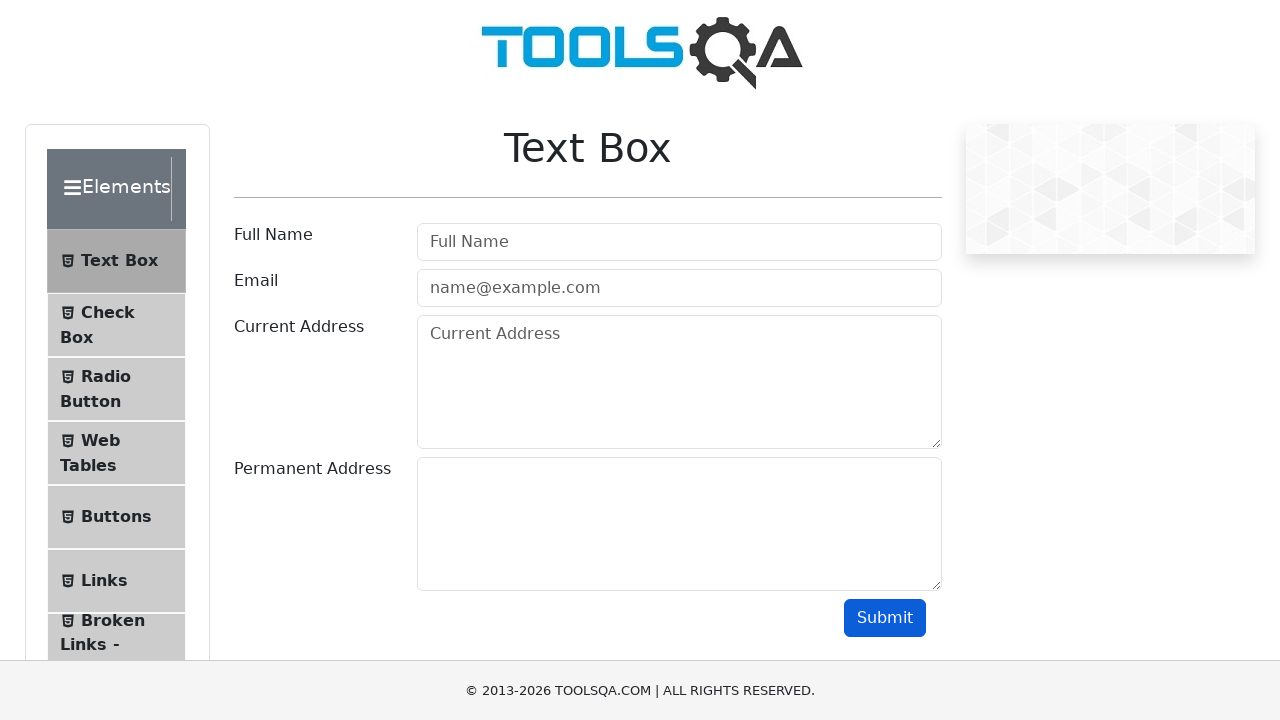

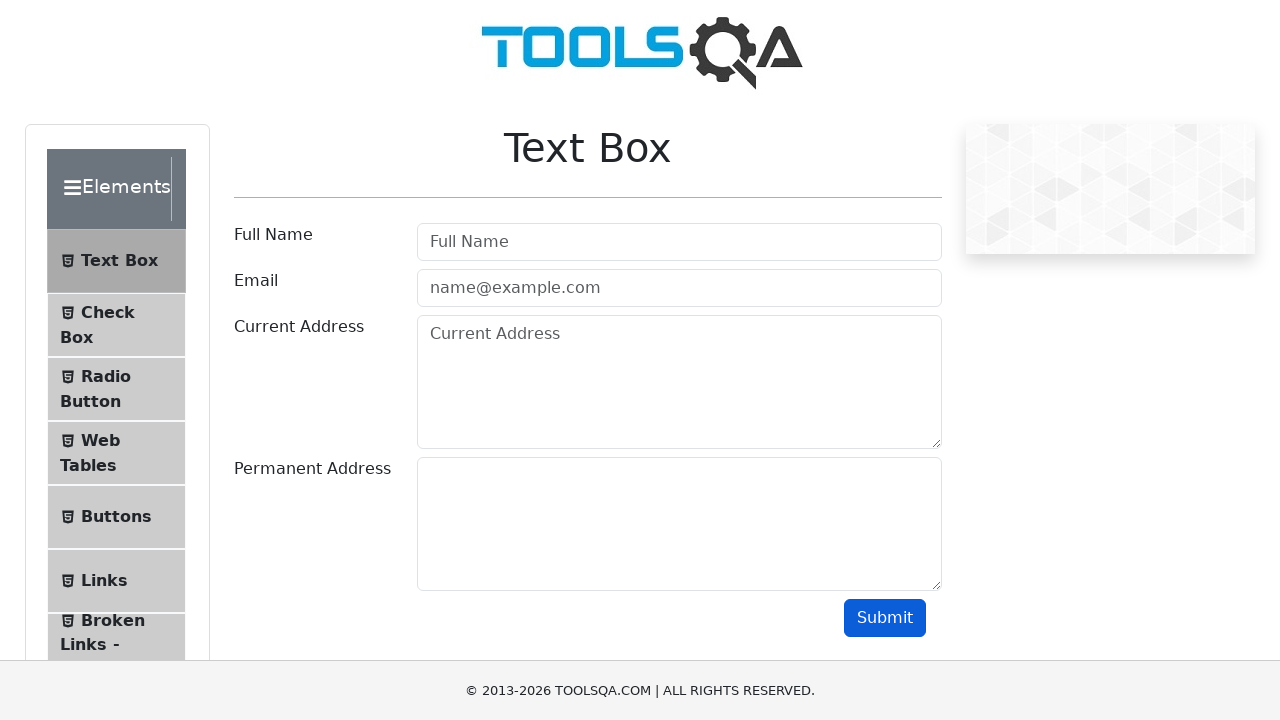